Tests JavaScript alert and confirm dialog handling by entering a name, triggering an alert, accepting it, then triggering a confirm dialog and dismissing it.

Starting URL: https://rahulshettyacademy.com/AutomationPractice/

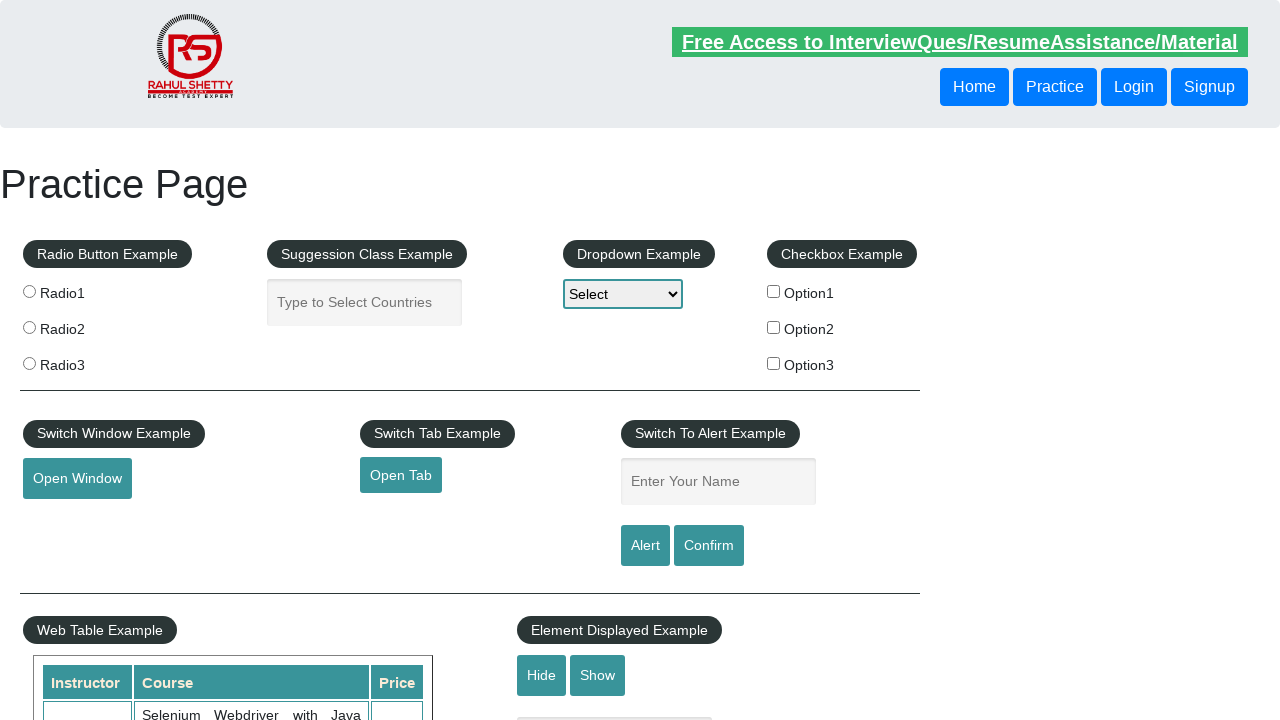

Filled name input field with 'Maryna' on #name
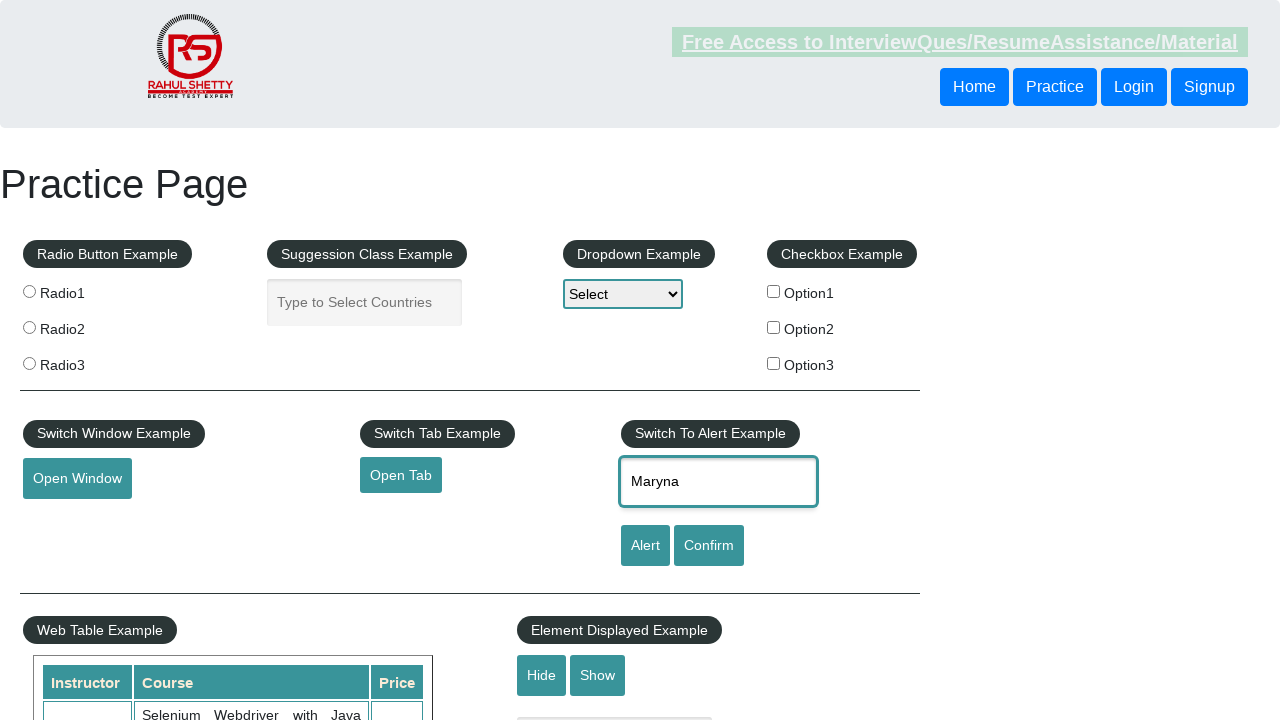

Clicked alert button to trigger JavaScript alert at (645, 546) on #alertbtn
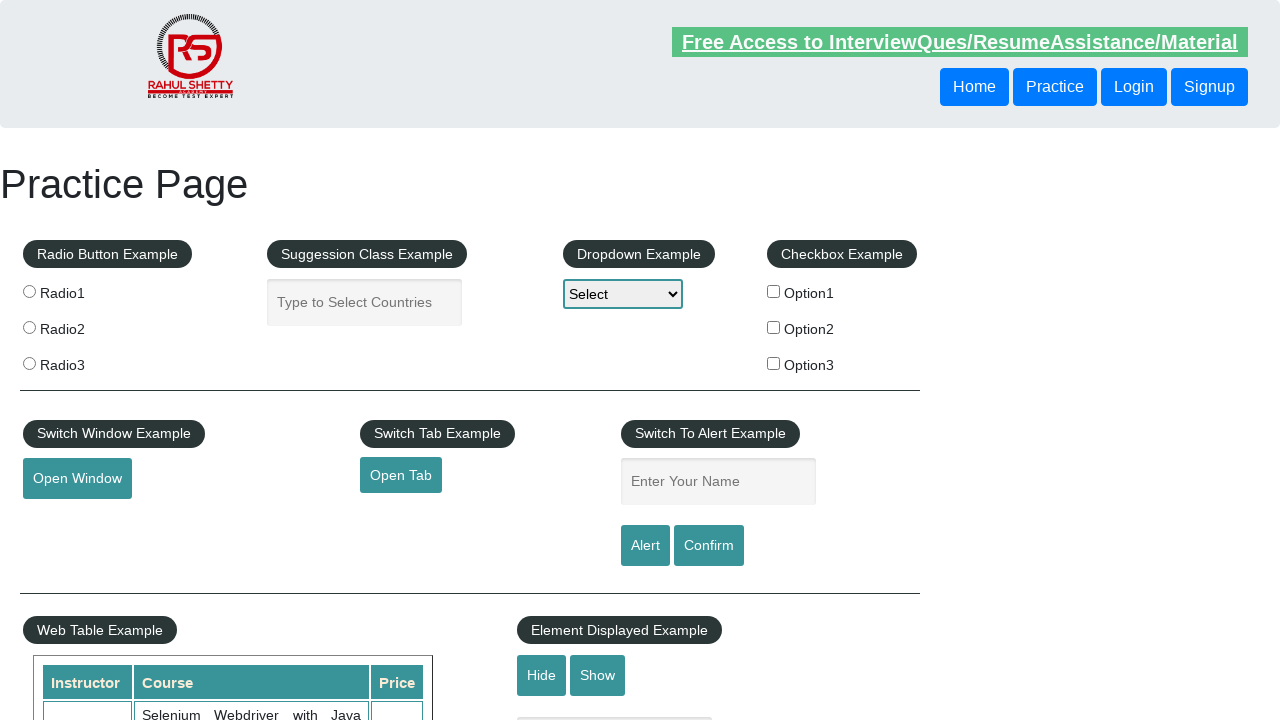

Evaluated alert text from window object
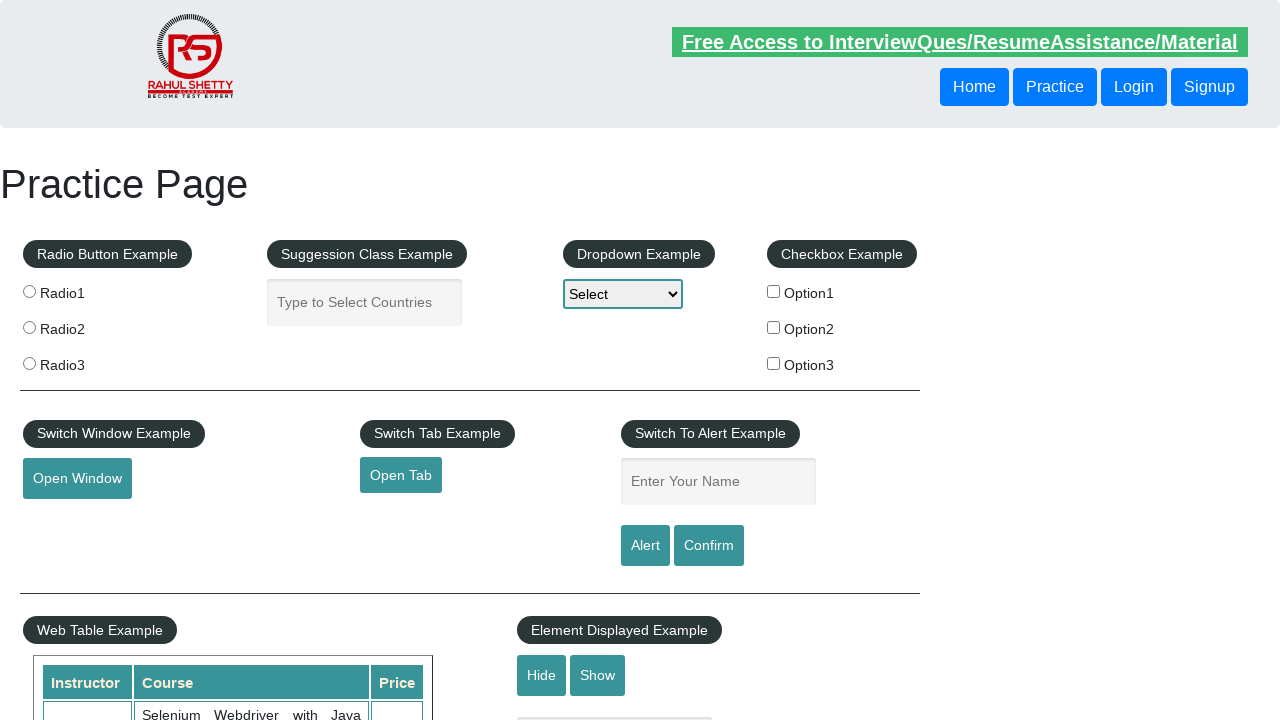

Set up dialog handler to accept dialogs
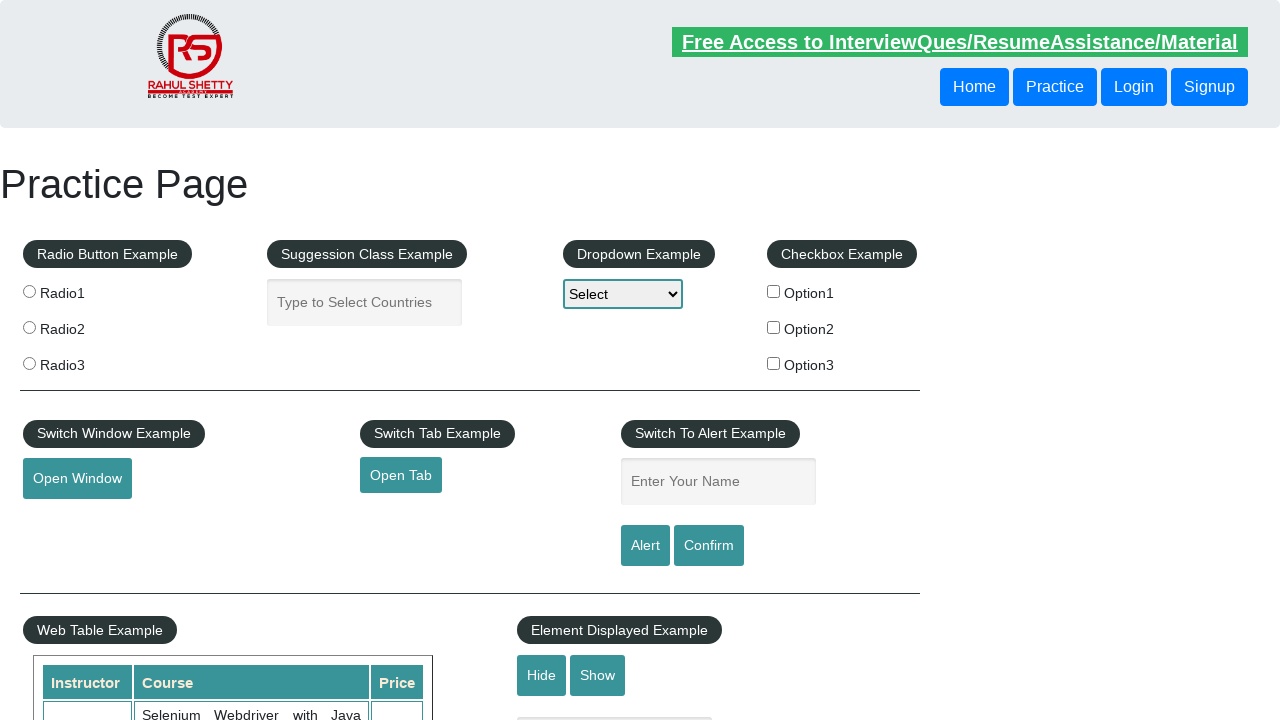

Re-filled name input field with 'Maryna' on #name
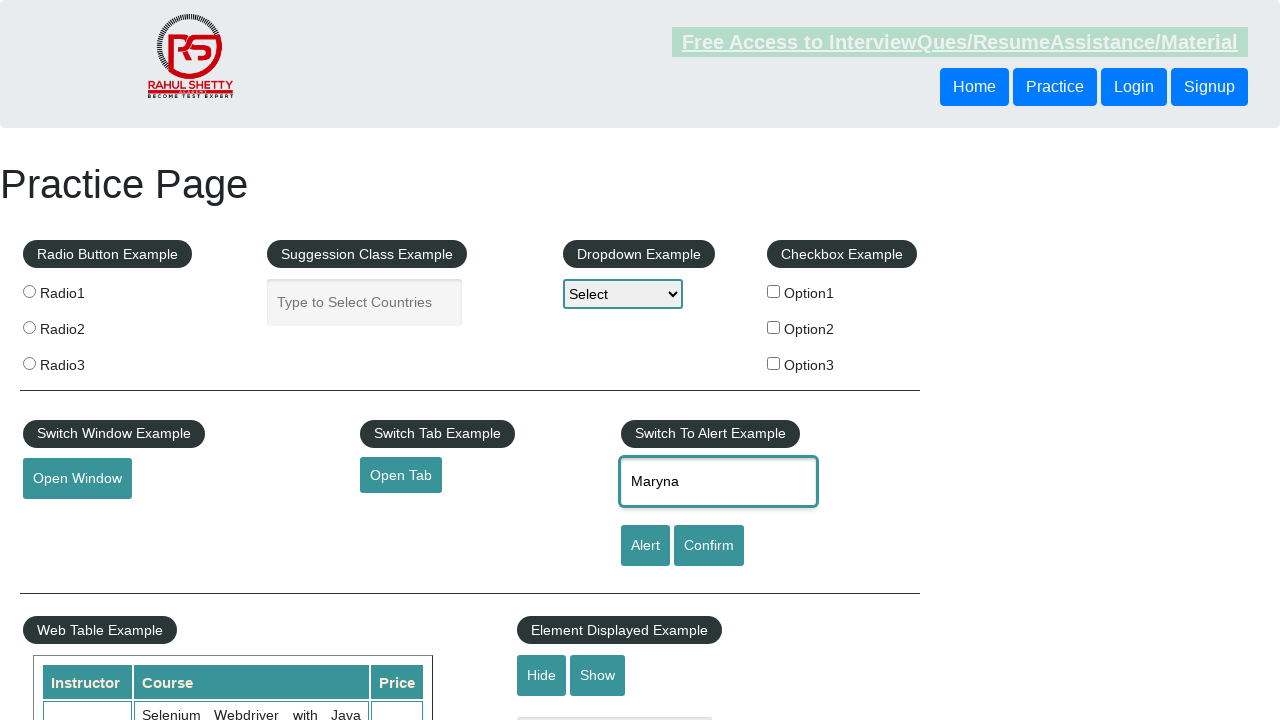

Set up one-time handler for alert dialog
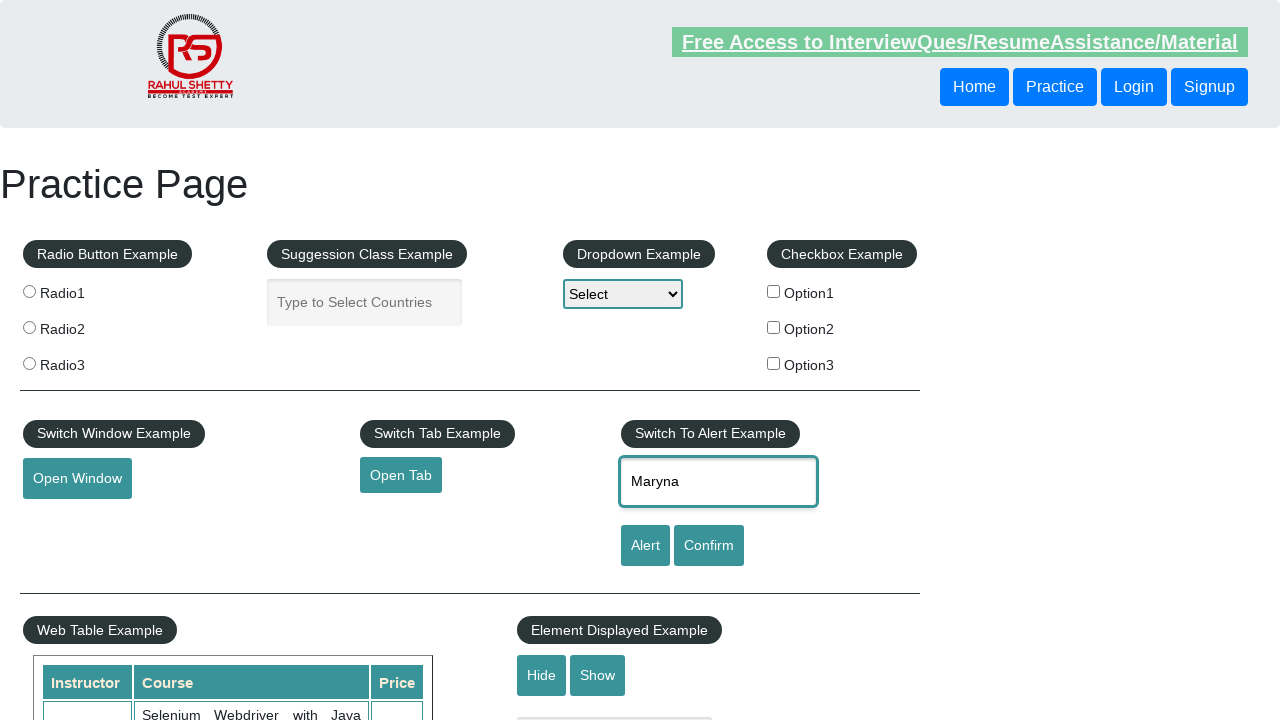

Clicked alert button and accepted the alert dialog at (645, 546) on #alertbtn
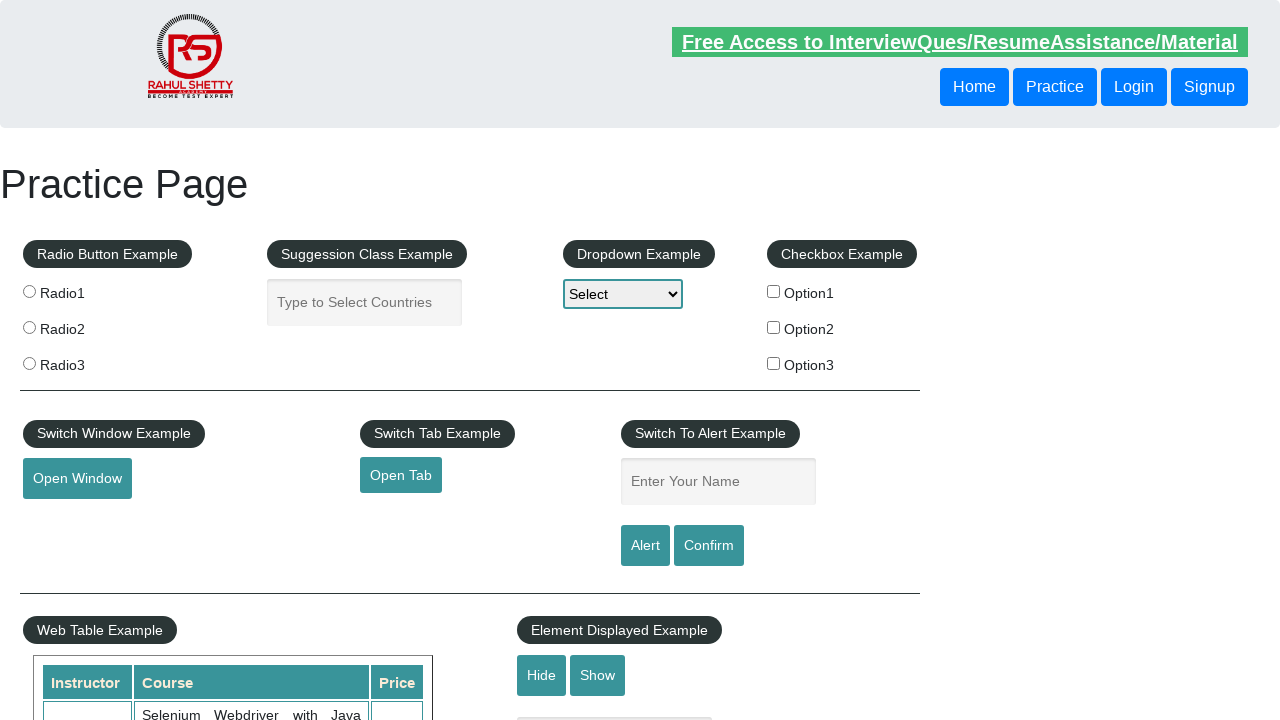

Set up one-time handler for confirm dialog
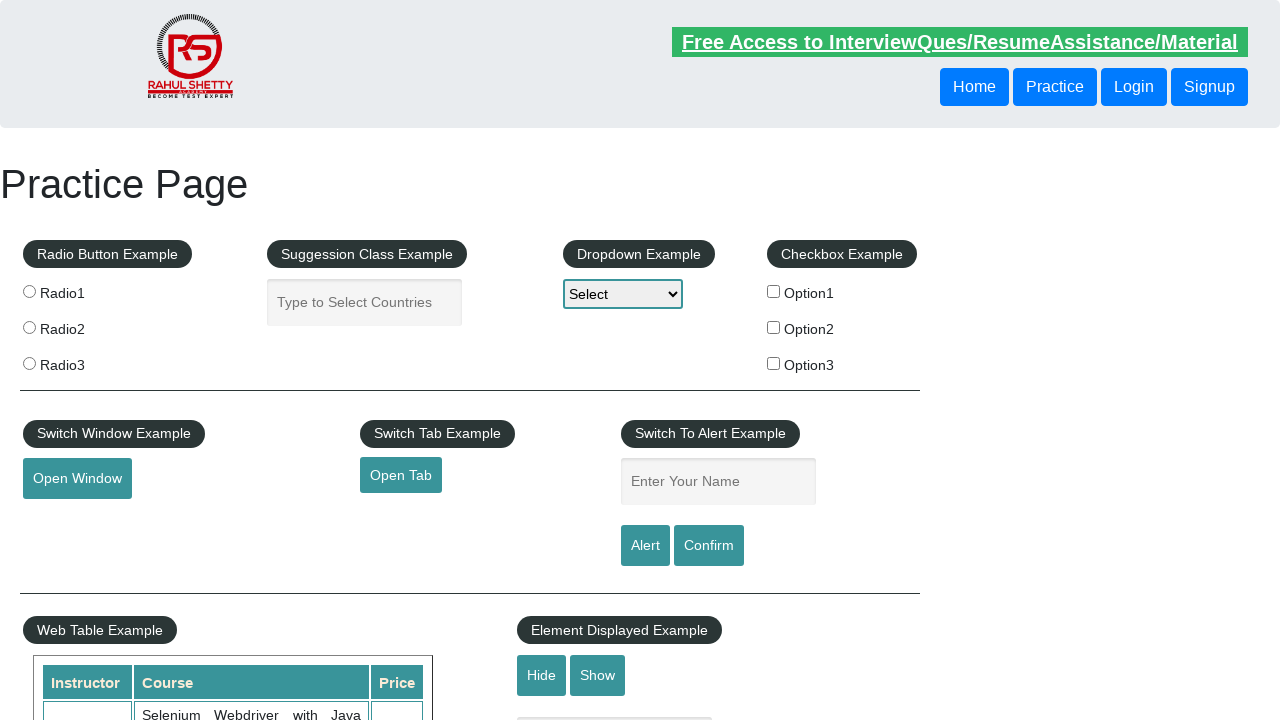

Clicked confirm button and dismissed the confirm dialog at (709, 546) on #confirmbtn
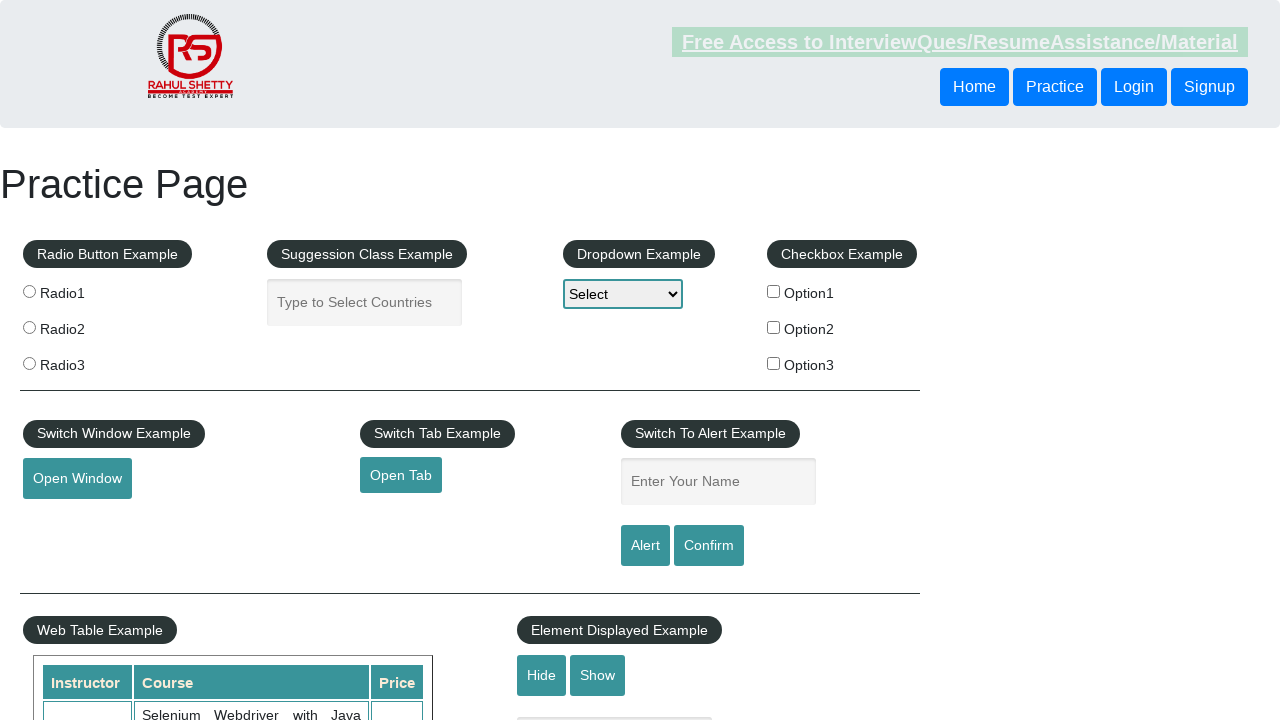

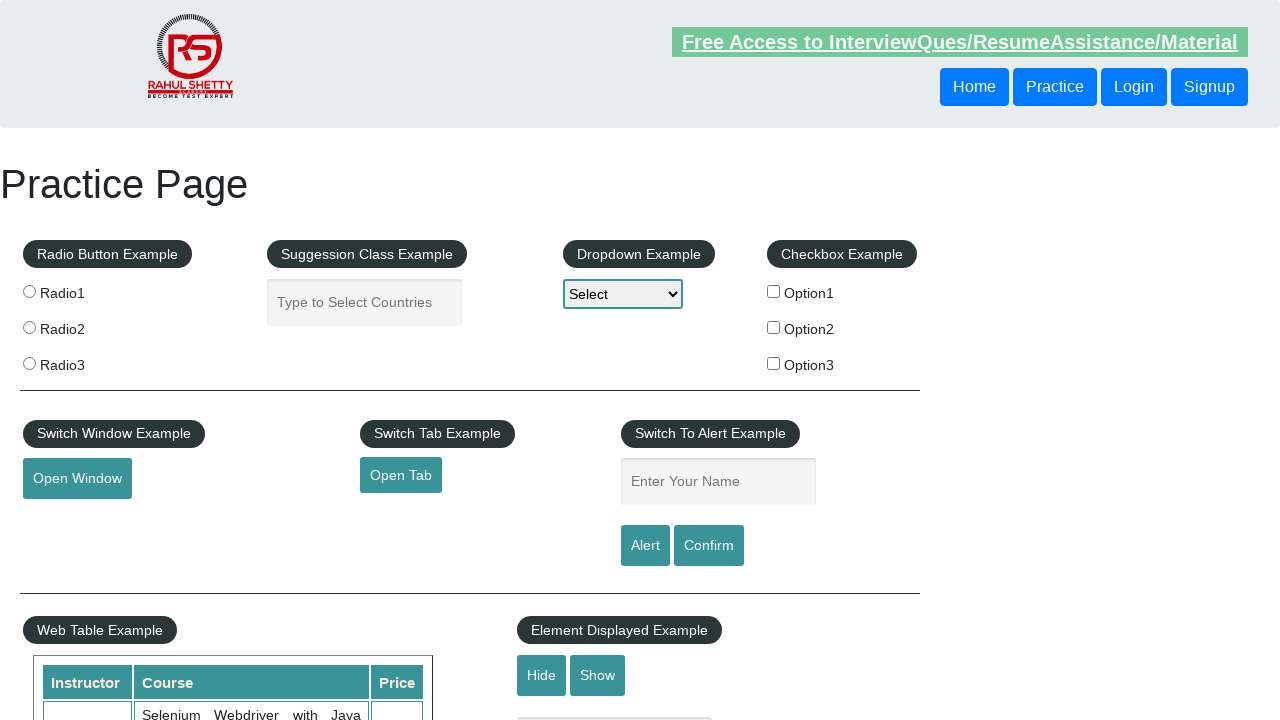